Tests avatar group component hover interaction by hovering over an avatar element with id "6"

Starting URL: https://magstrong07.github.io/admiral-react-test/#/avatar_group

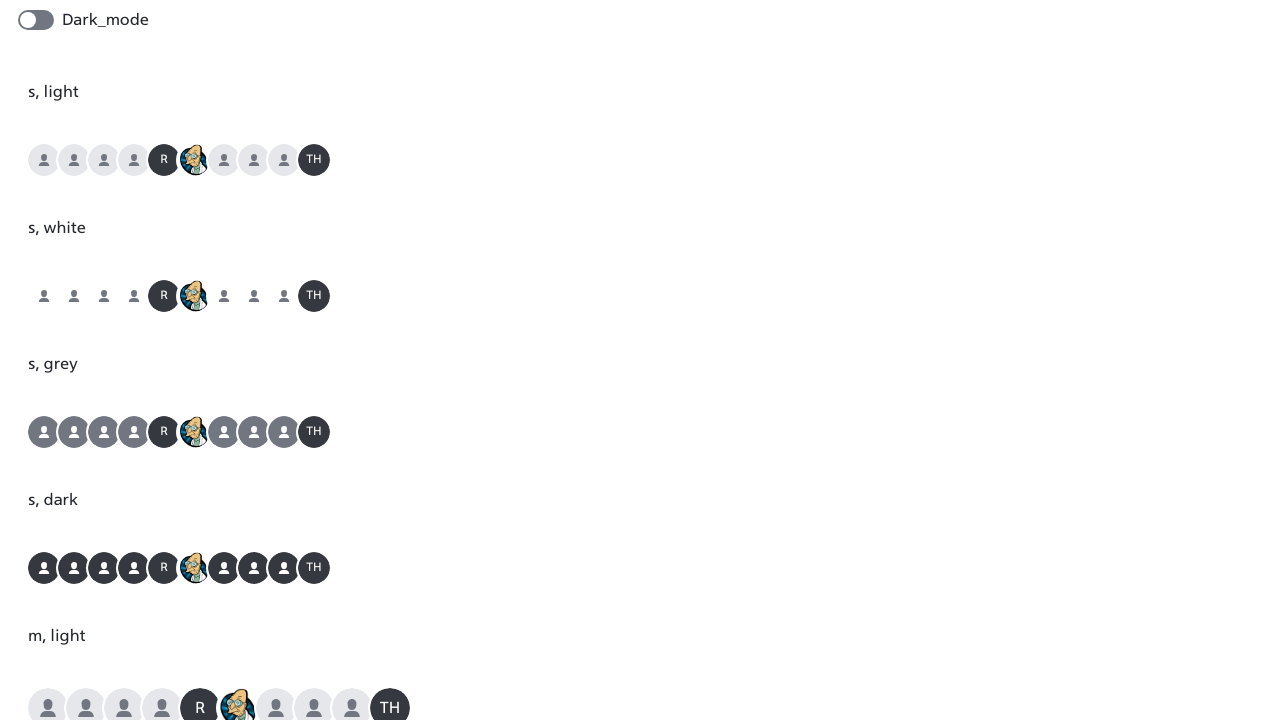

Hovered over avatar element with id '6' at (194, 160) on [id="6"]
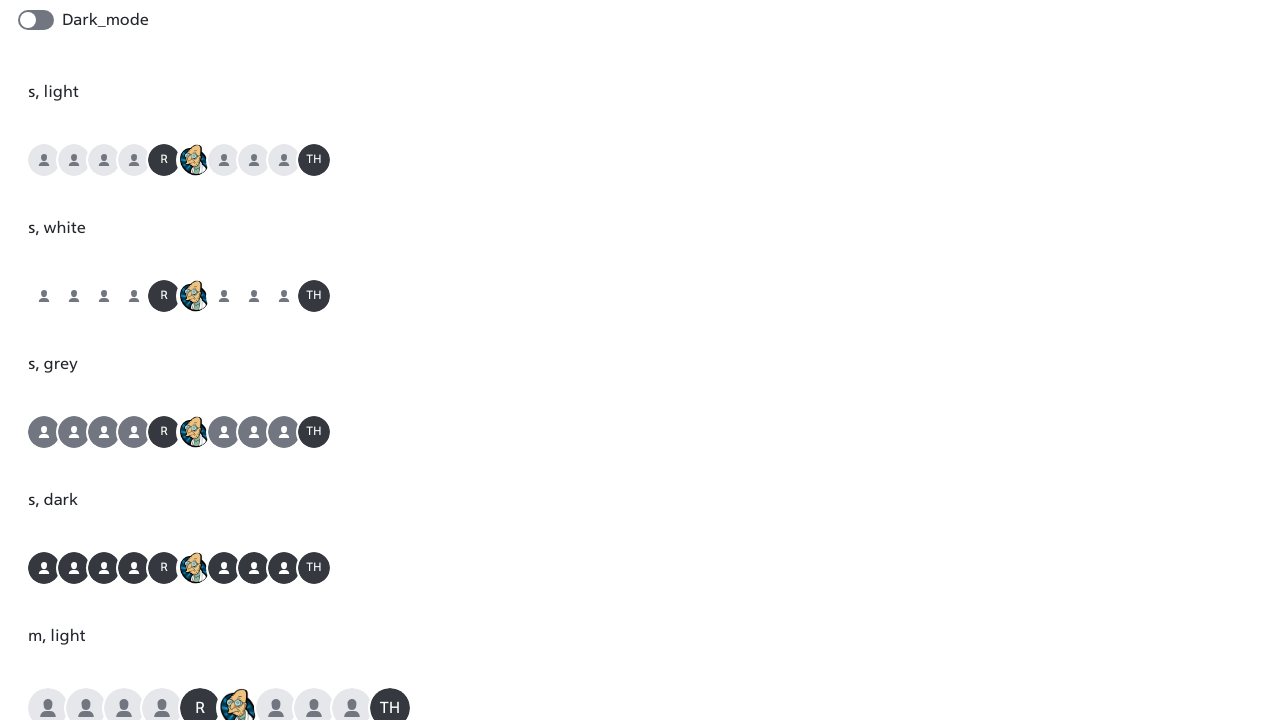

Waited 250ms for hover effect to be visible
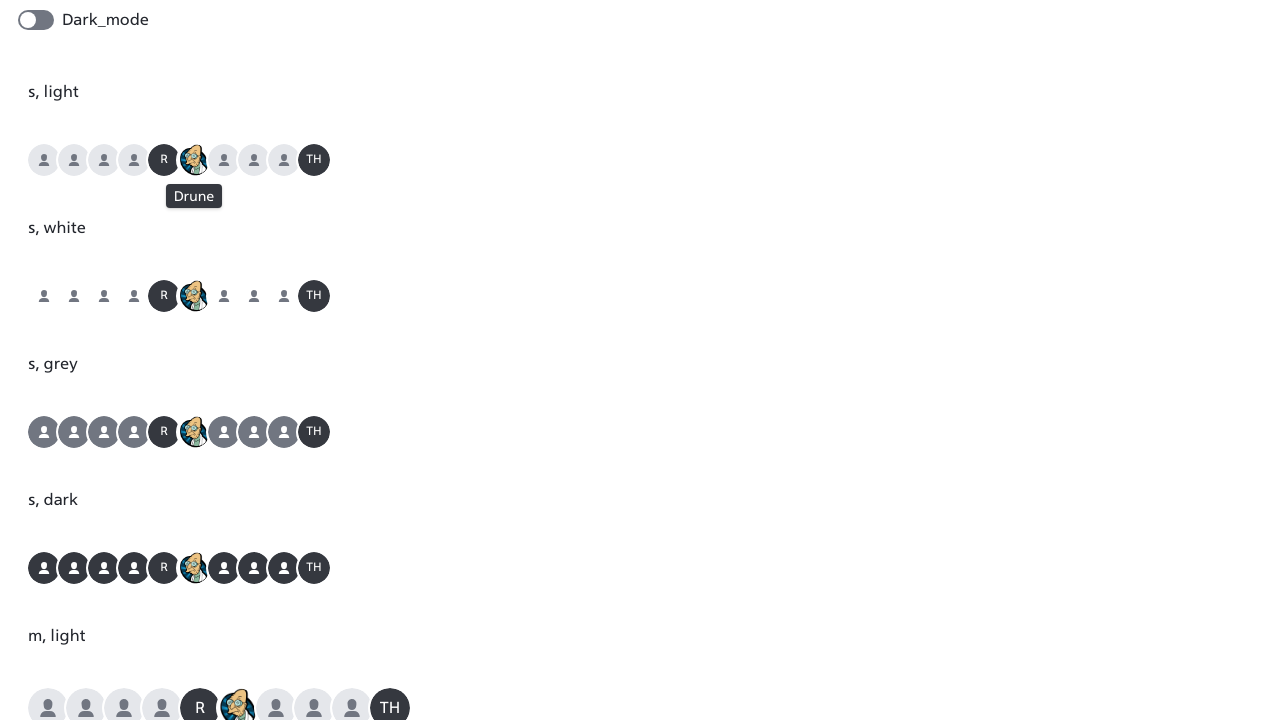

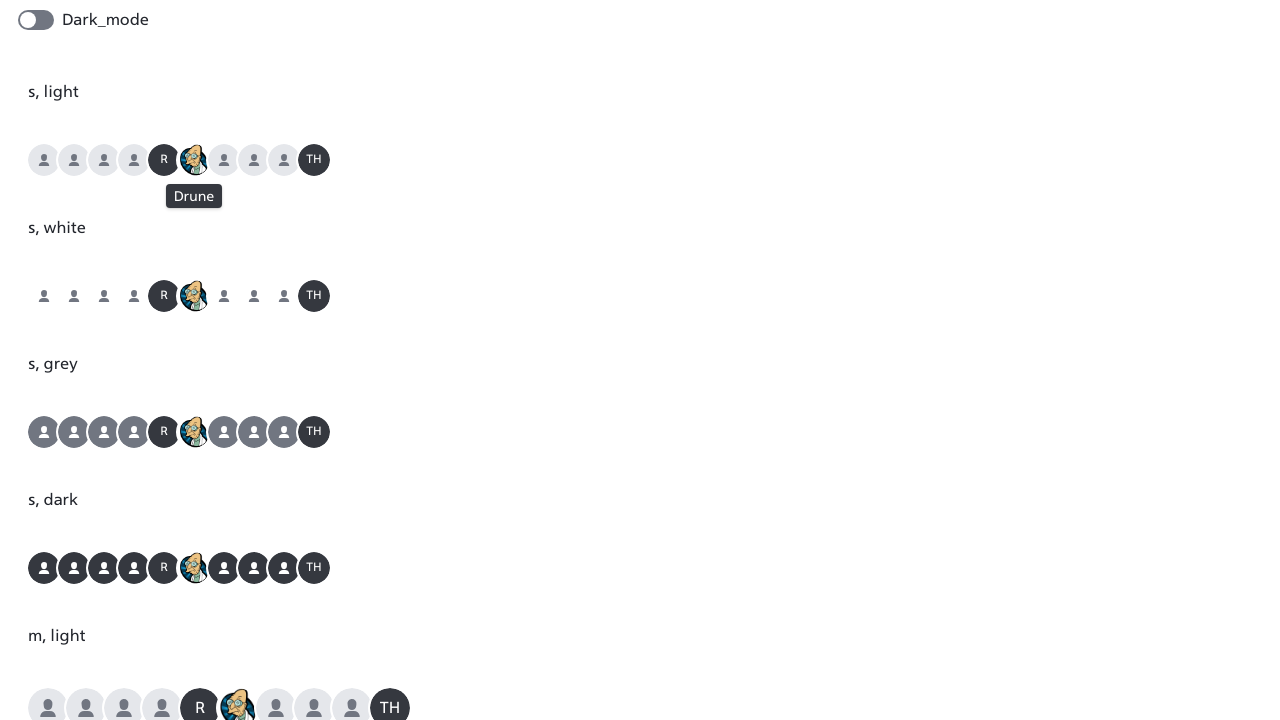